Tests that the Name field shows a required field warning when submitting the contact form without filling it.

Starting URL: https://ancabota09.wixsite.com/intern/contact

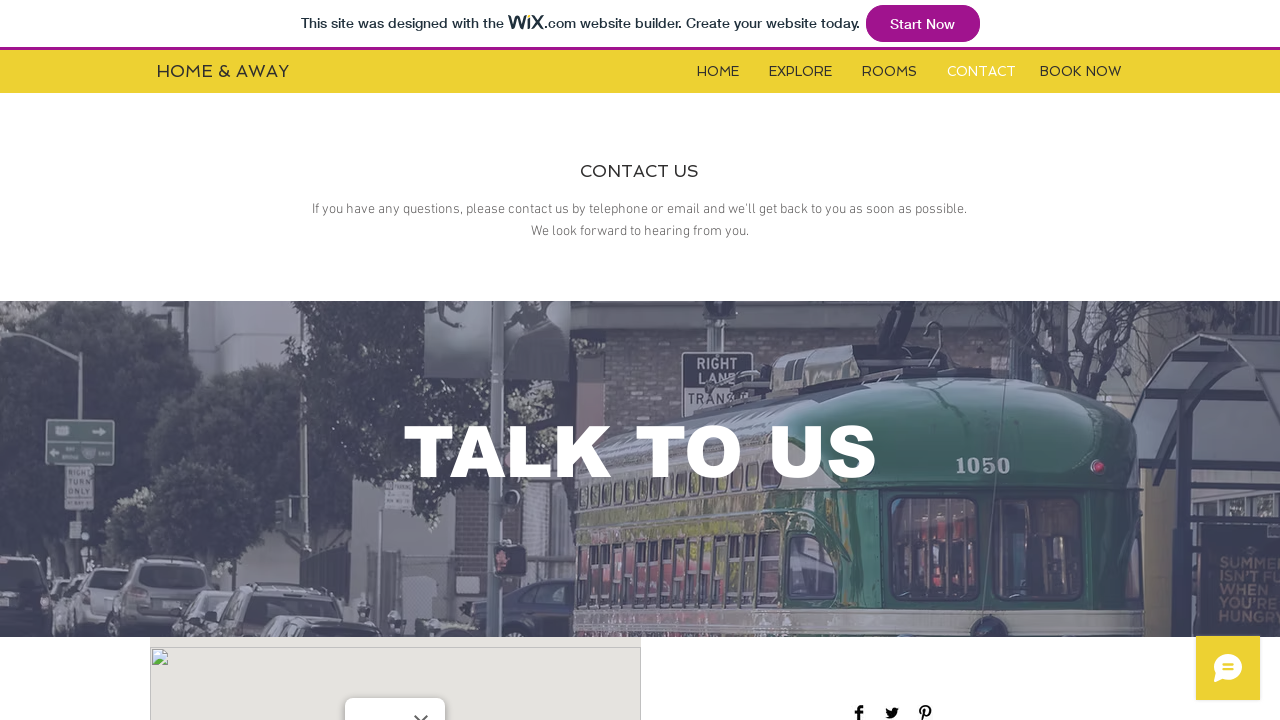

Contact form became visible
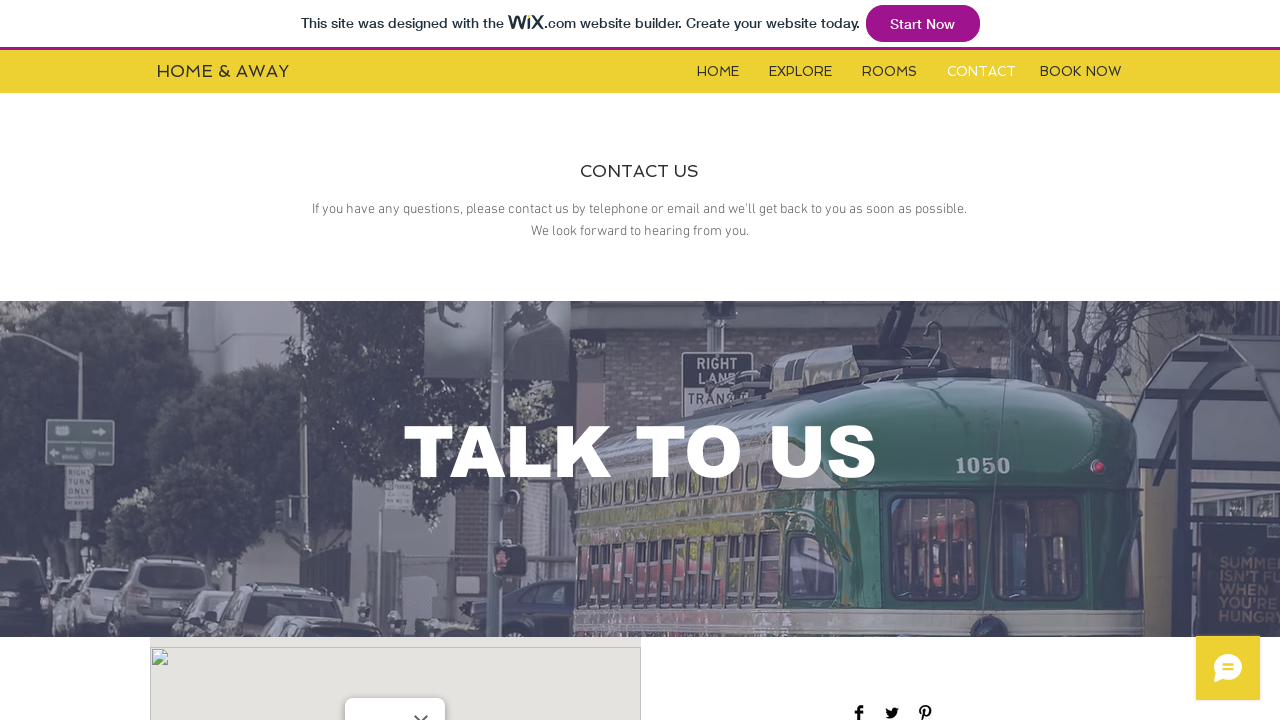

Located the submit button
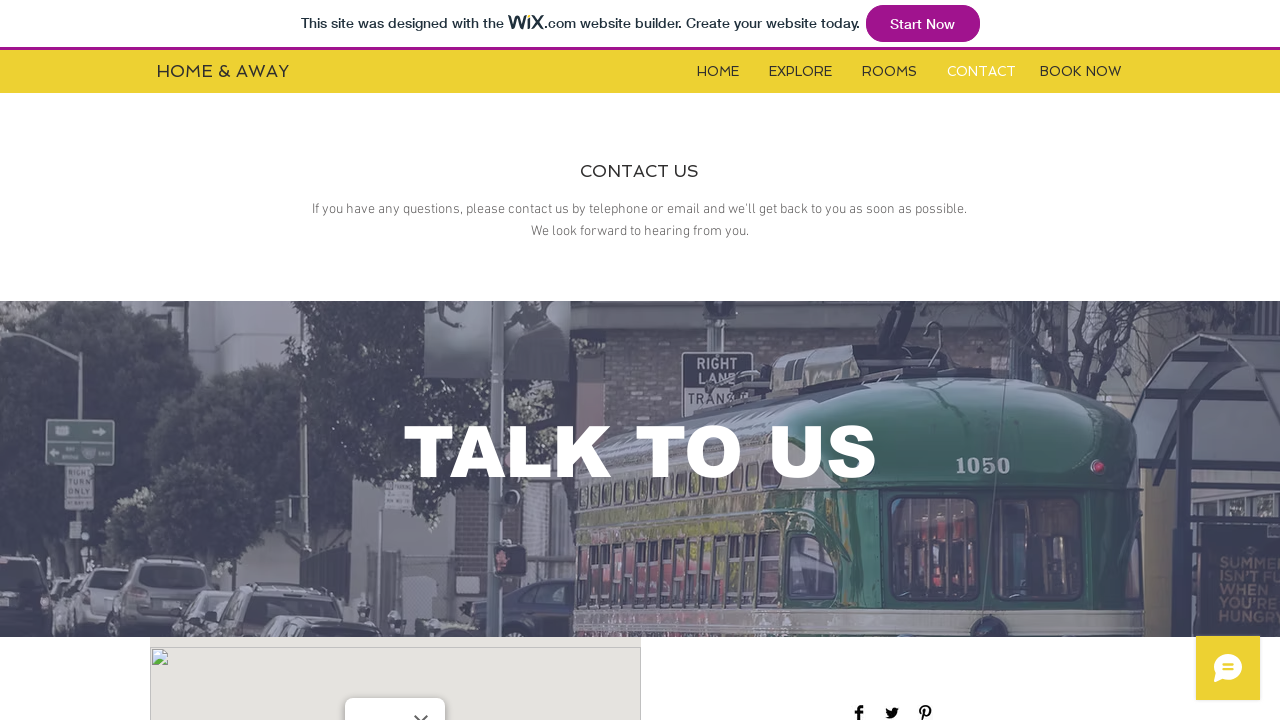

Clicked submit button without filling the Name field at (1050, 361) on xpath=//*[@id="comp-jxbsa1fi"]/button
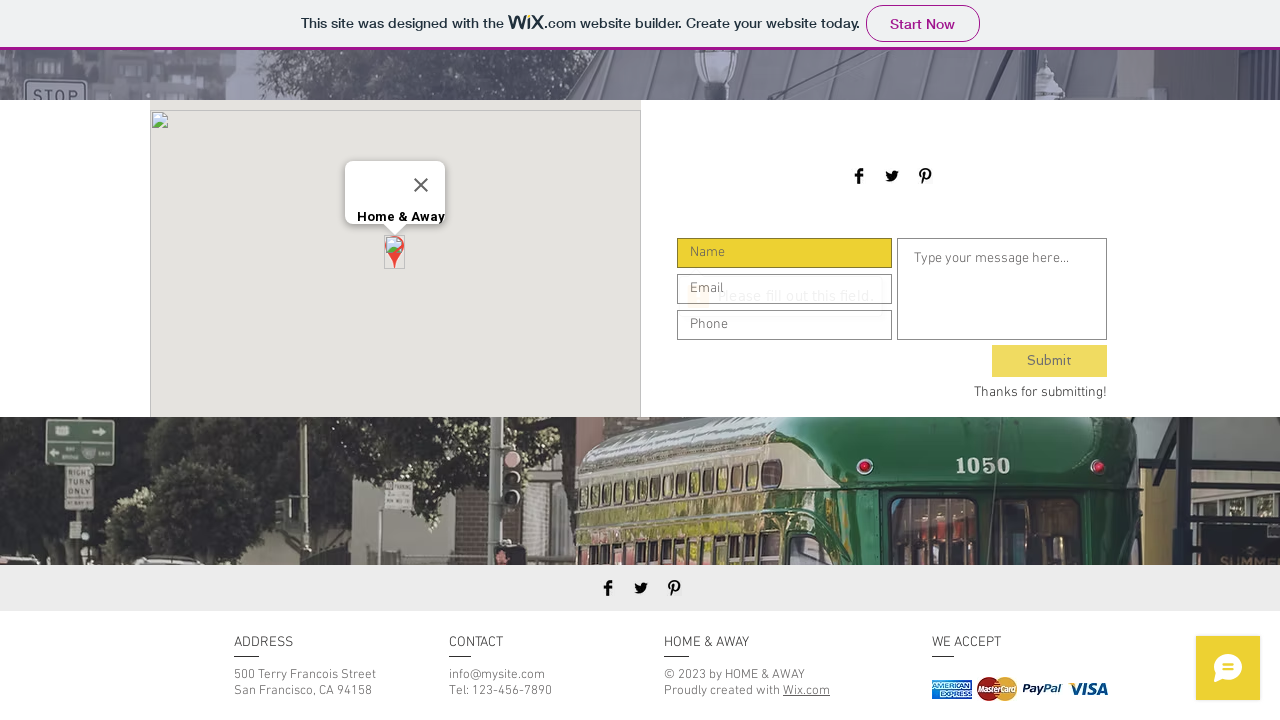

Waited for validation to trigger
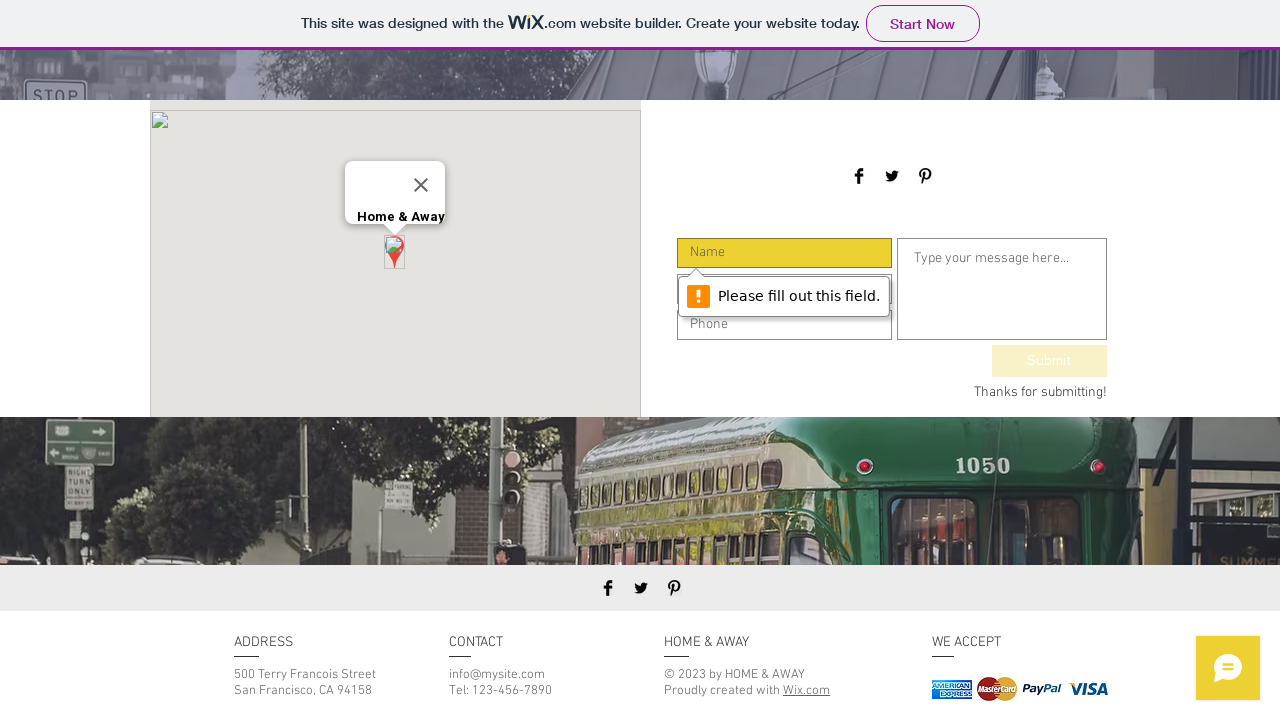

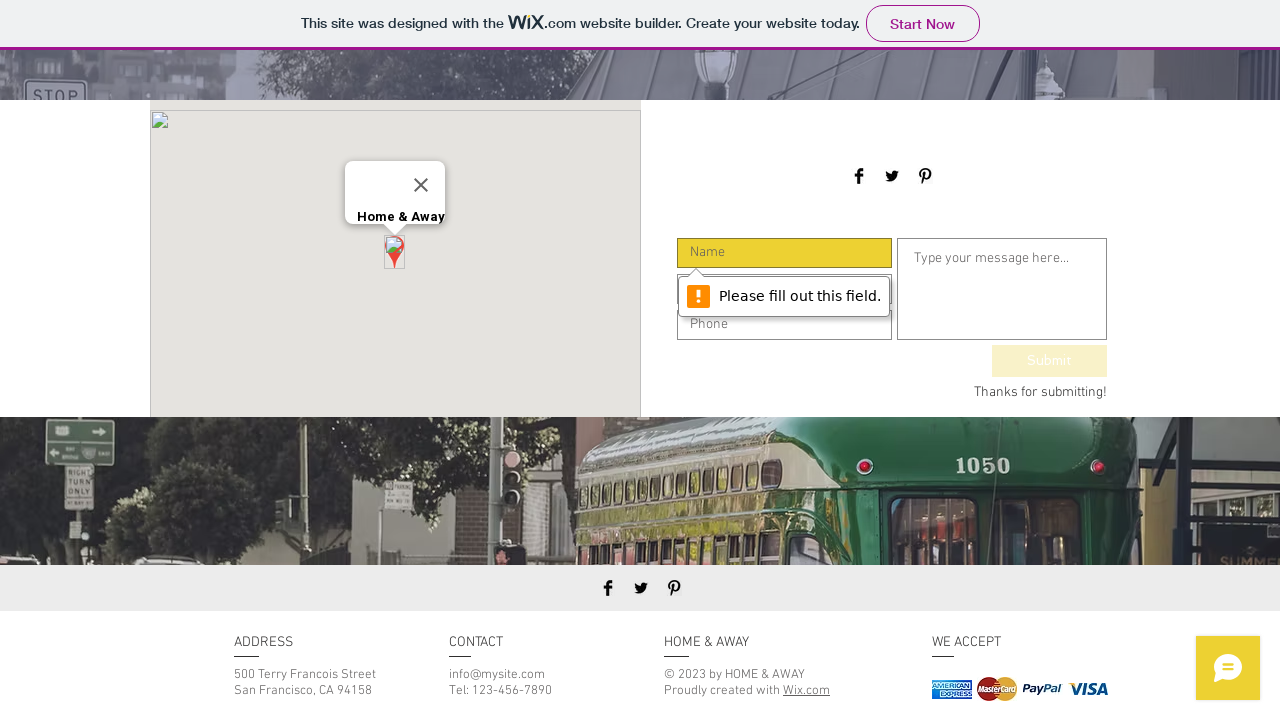